Tests basic browser navigation functionality on Yandex Travel website by navigating to the buses page, using browser back/forward buttons, and refreshing the page

Starting URL: https://travel.yandex.ru/

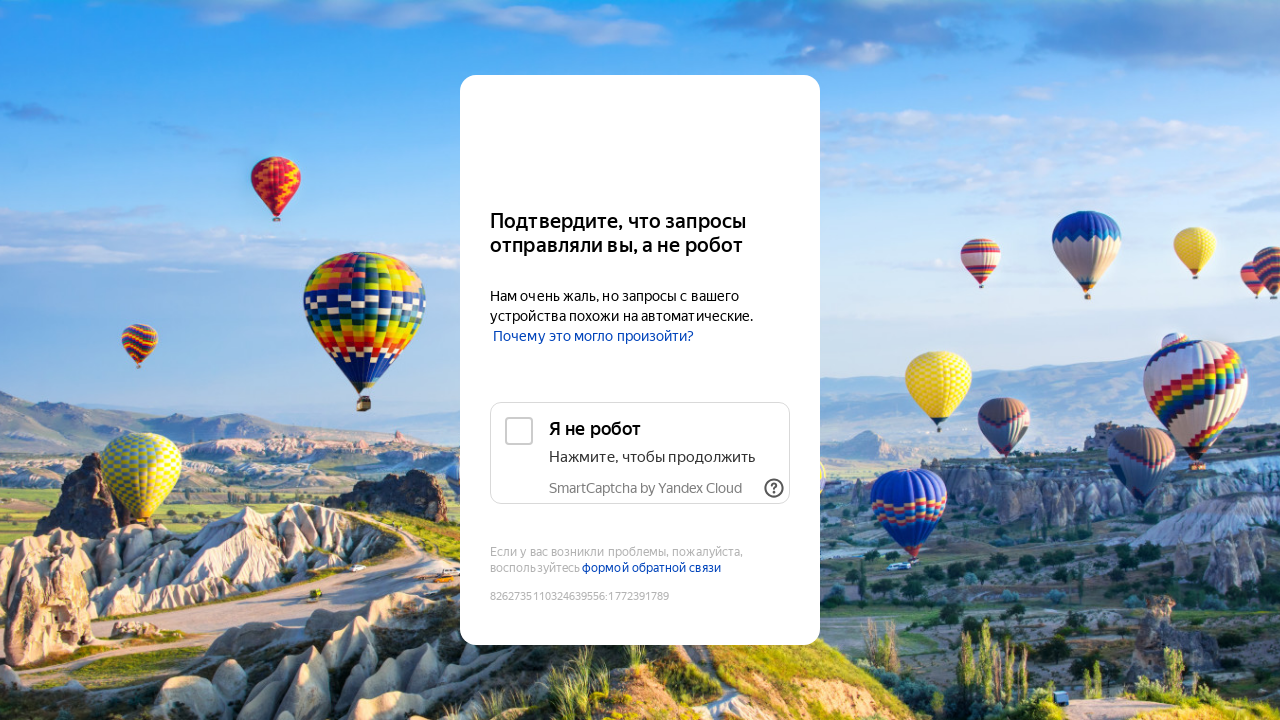

Navigated to Yandex Travel buses page
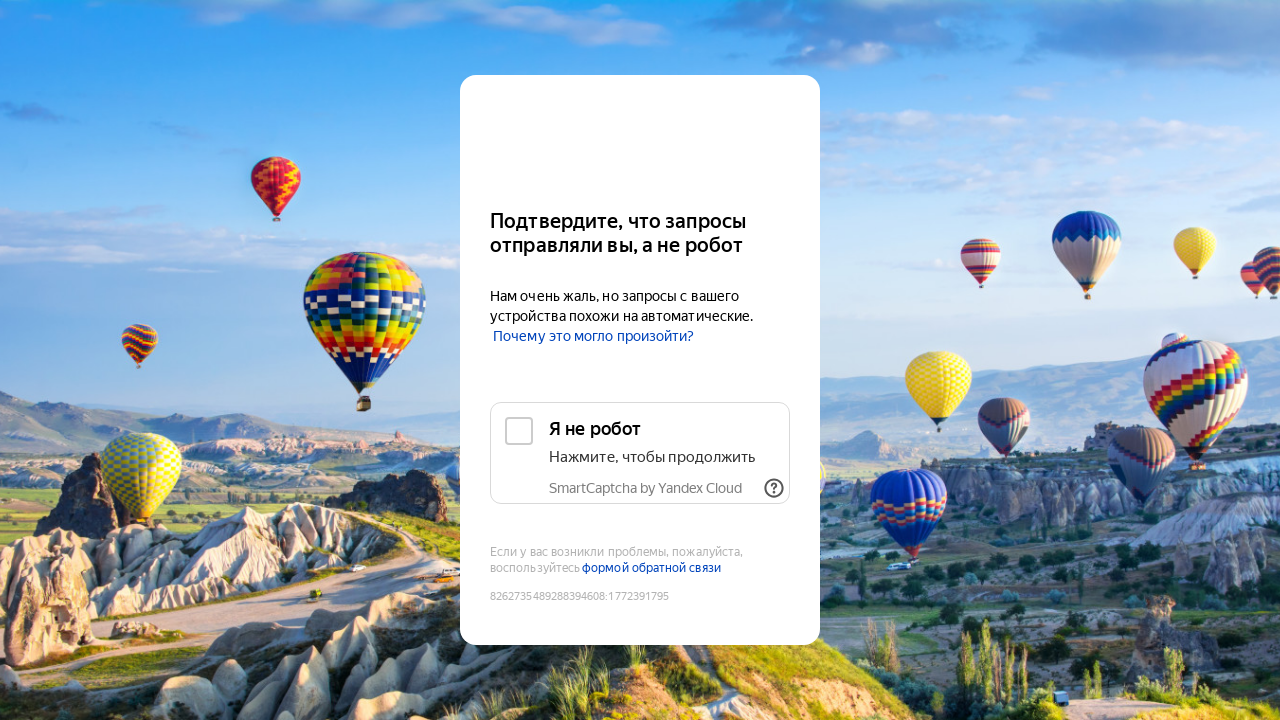

Used browser back button to navigate to previous page
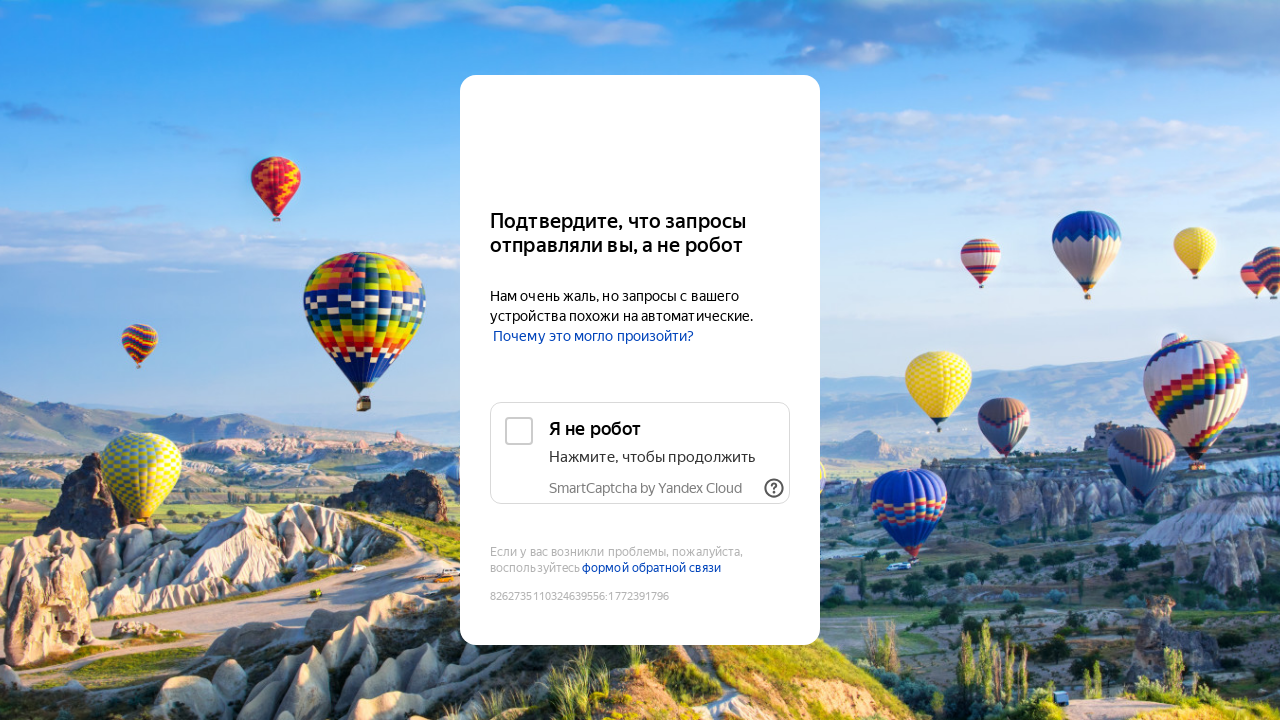

Used browser forward button to navigate back to buses page
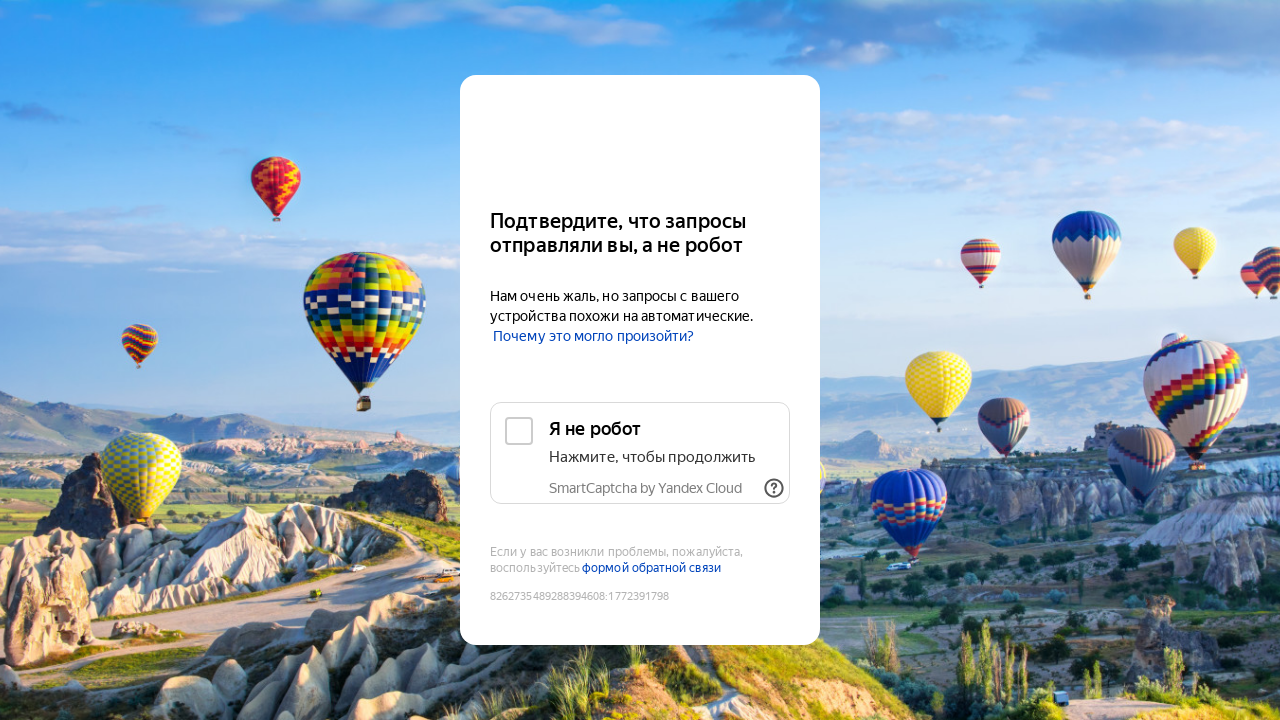

Refreshed the current page
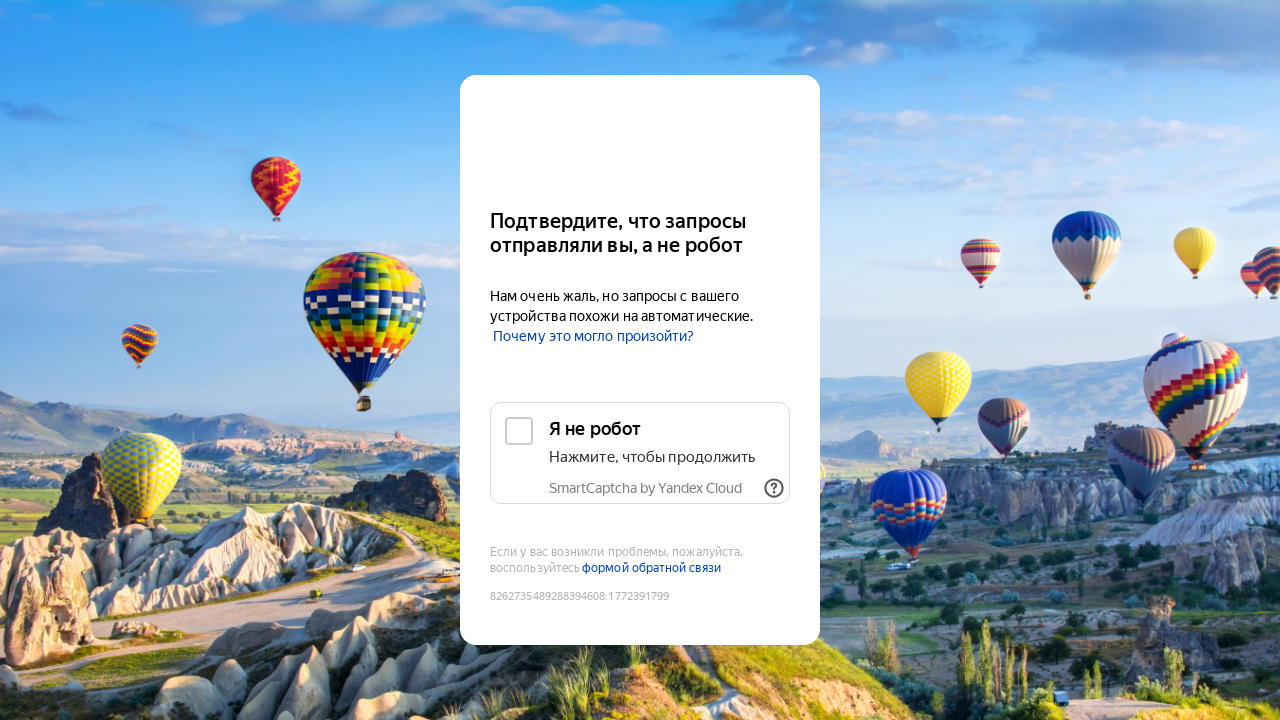

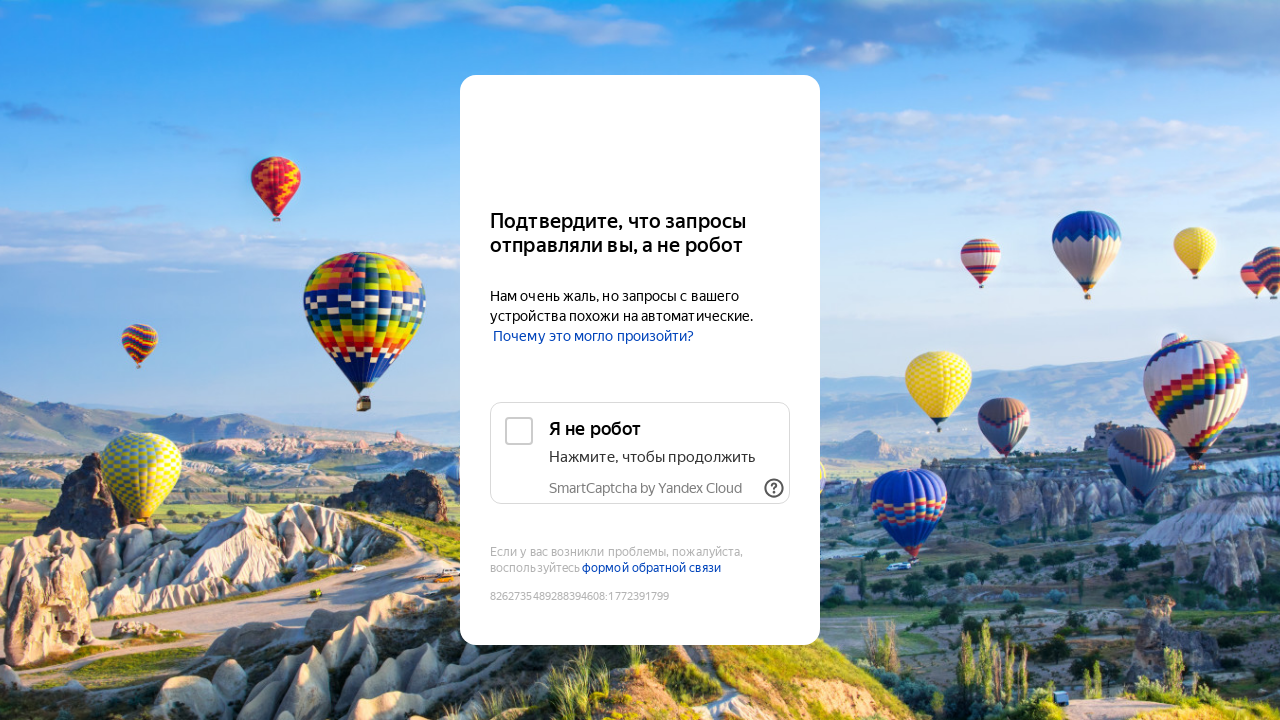